Tests page scrolling by scrolling to the bottom and then back to the top of the page

Starting URL: https://anhtester.com/

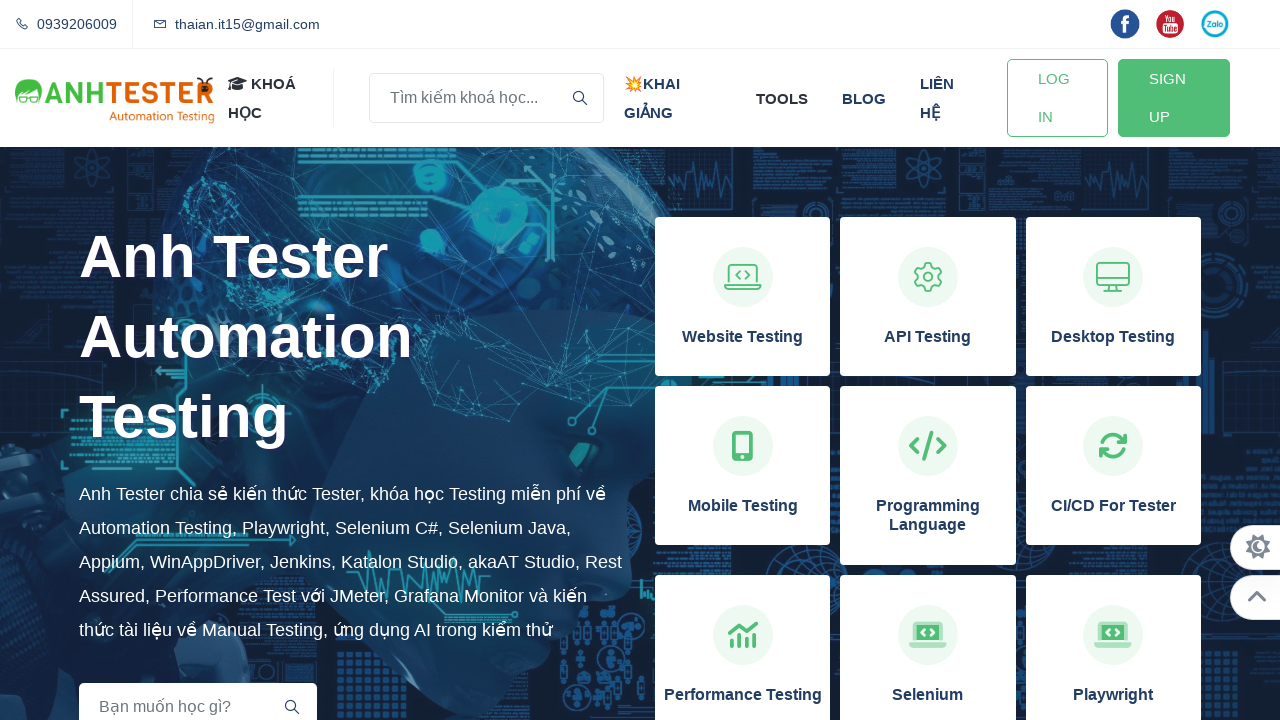

Waited for page to load (1000ms)
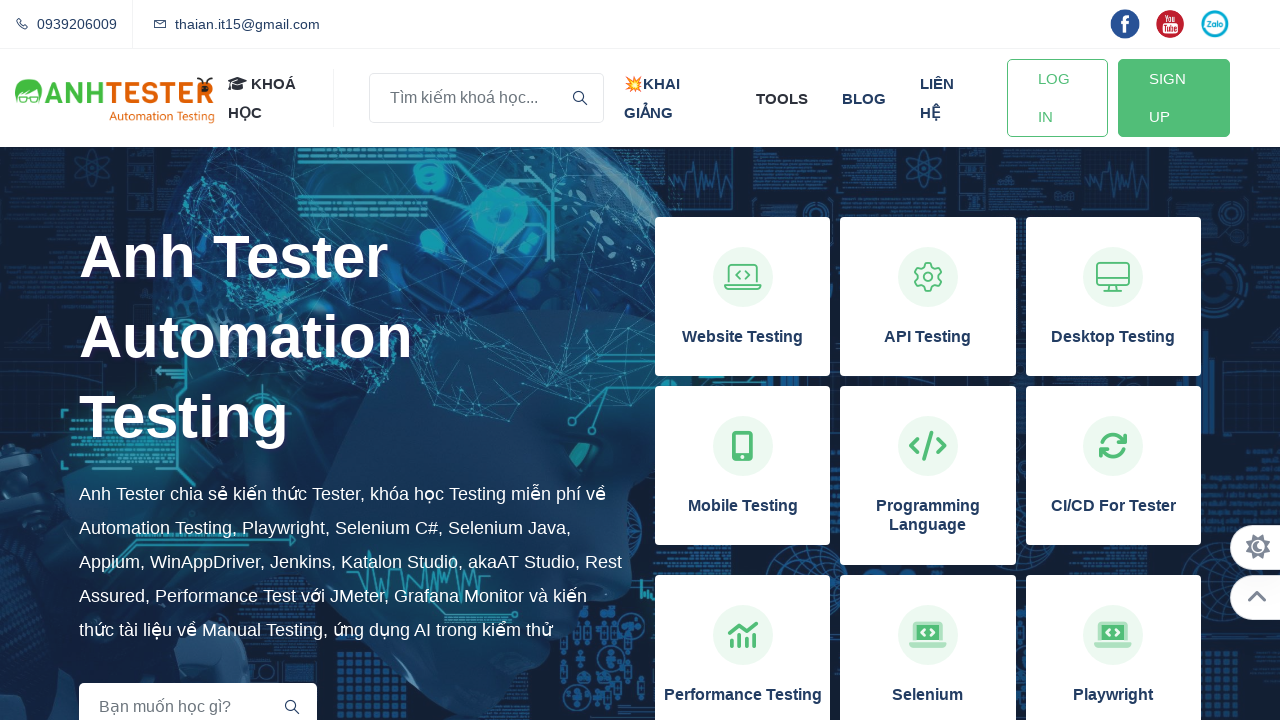

Pressed Control+End to scroll to bottom of page
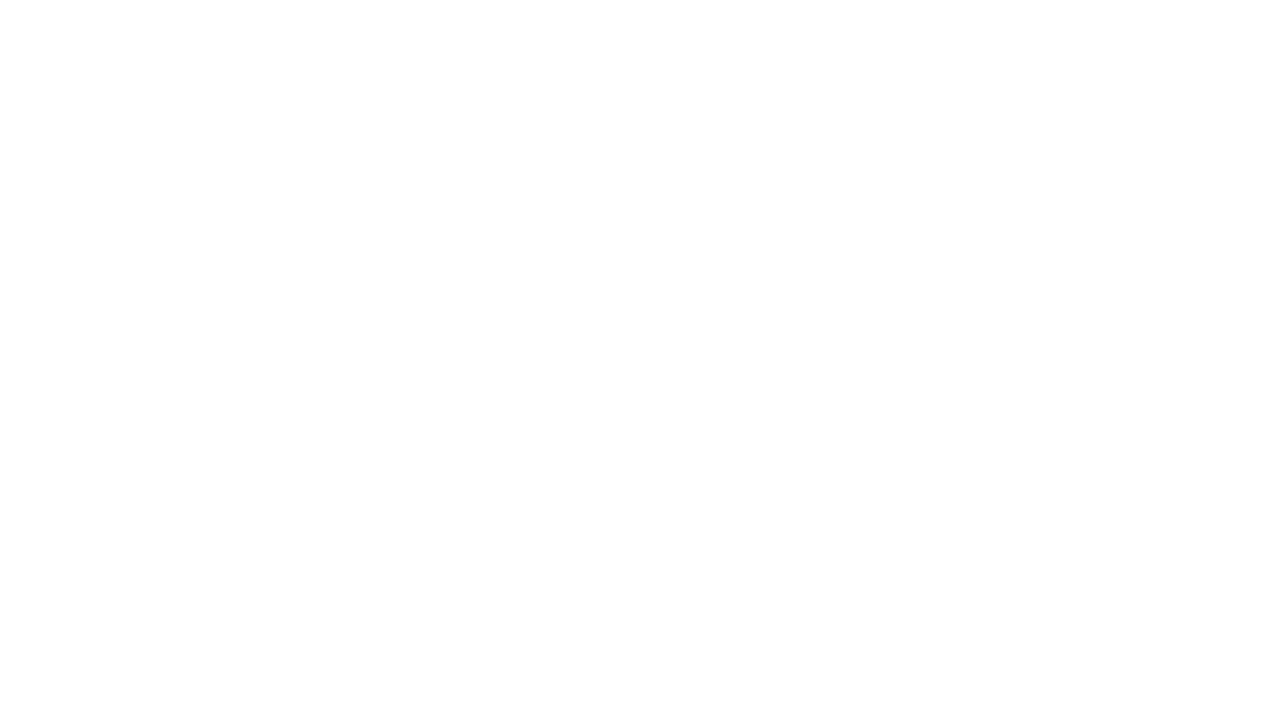

Waited for scroll animation to complete (2000ms)
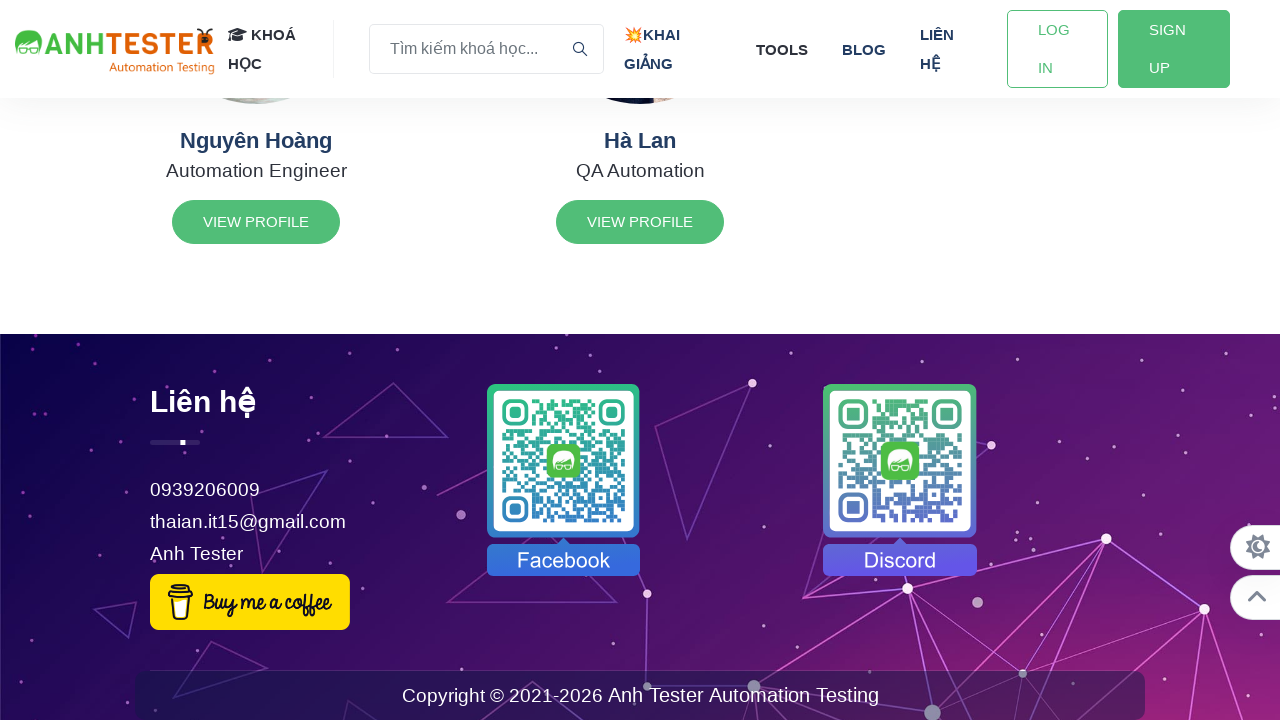

Pressed Control+Home to scroll to top of page
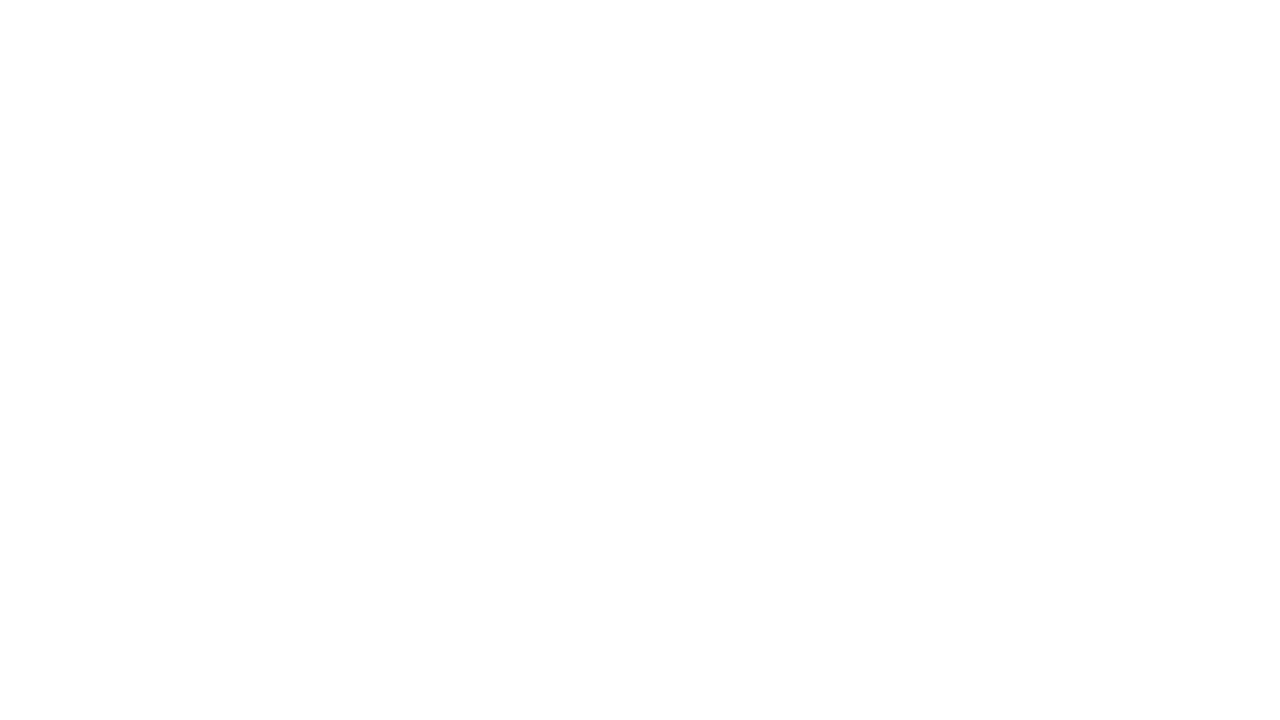

Waited for scroll animation to complete (2000ms)
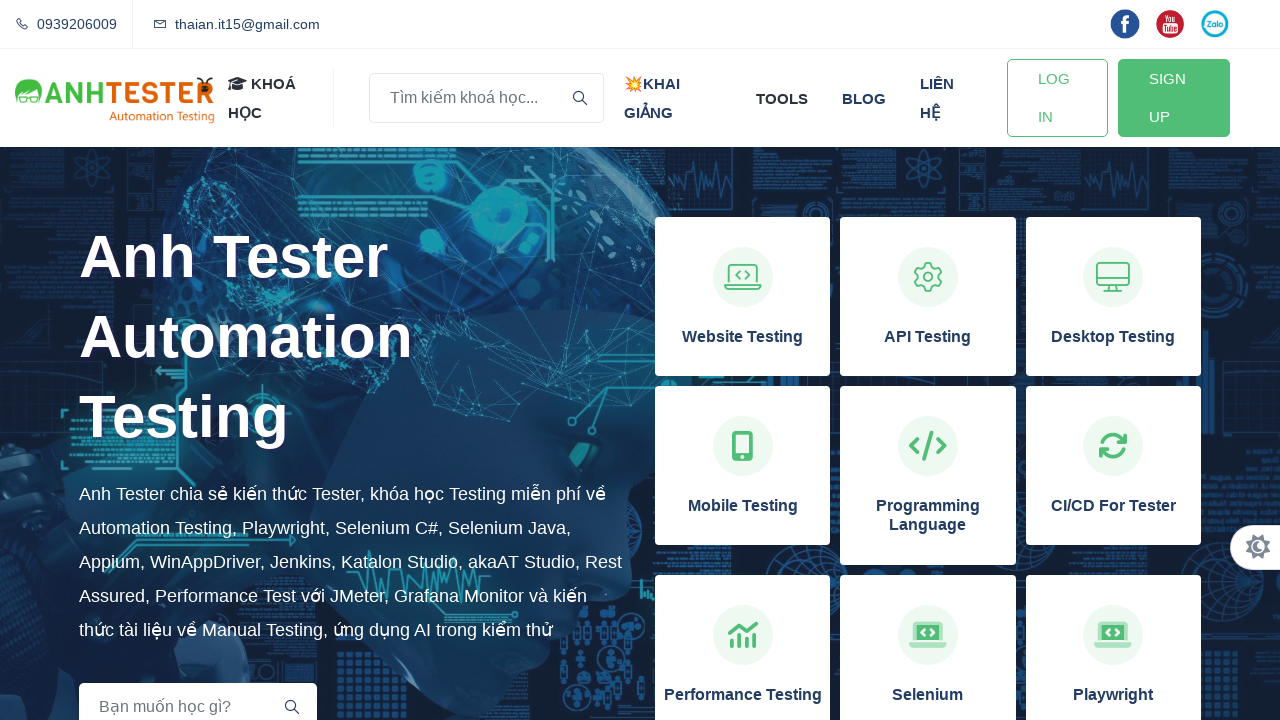

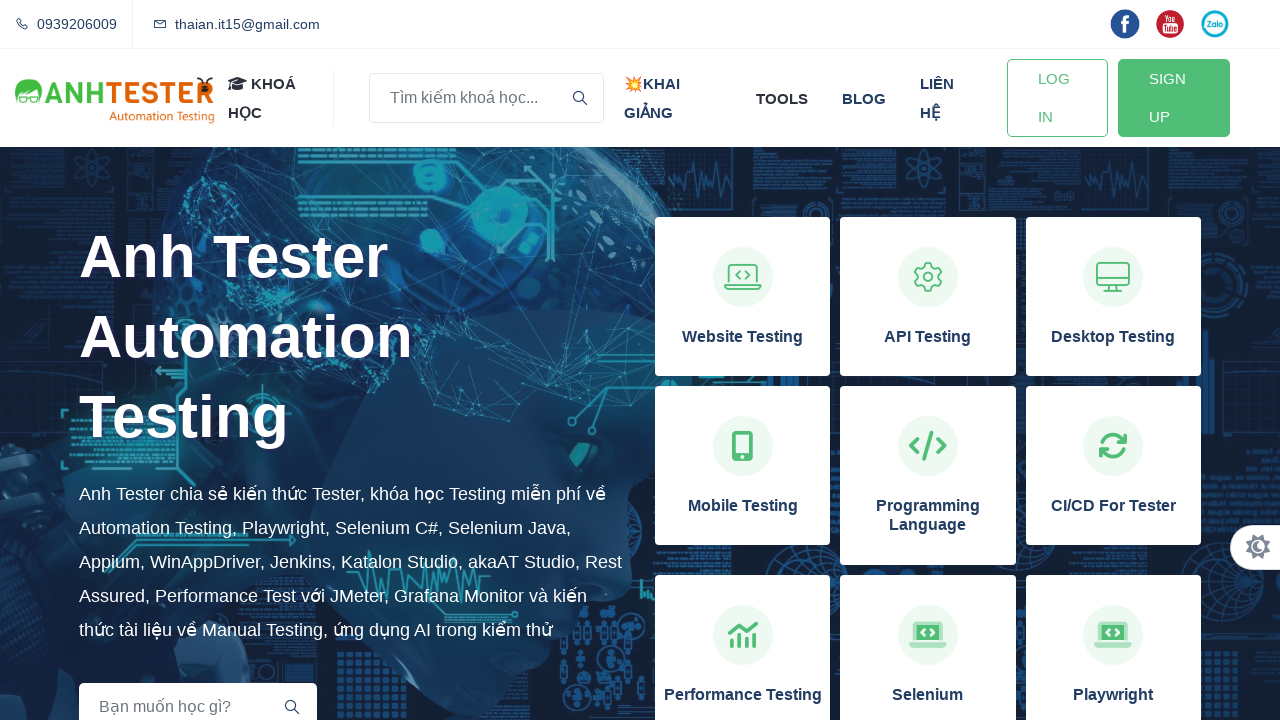